Tests the Back button functionality on the answers page to return to question 1.

Starting URL: https://shemsvcollege.github.io/Trivia/

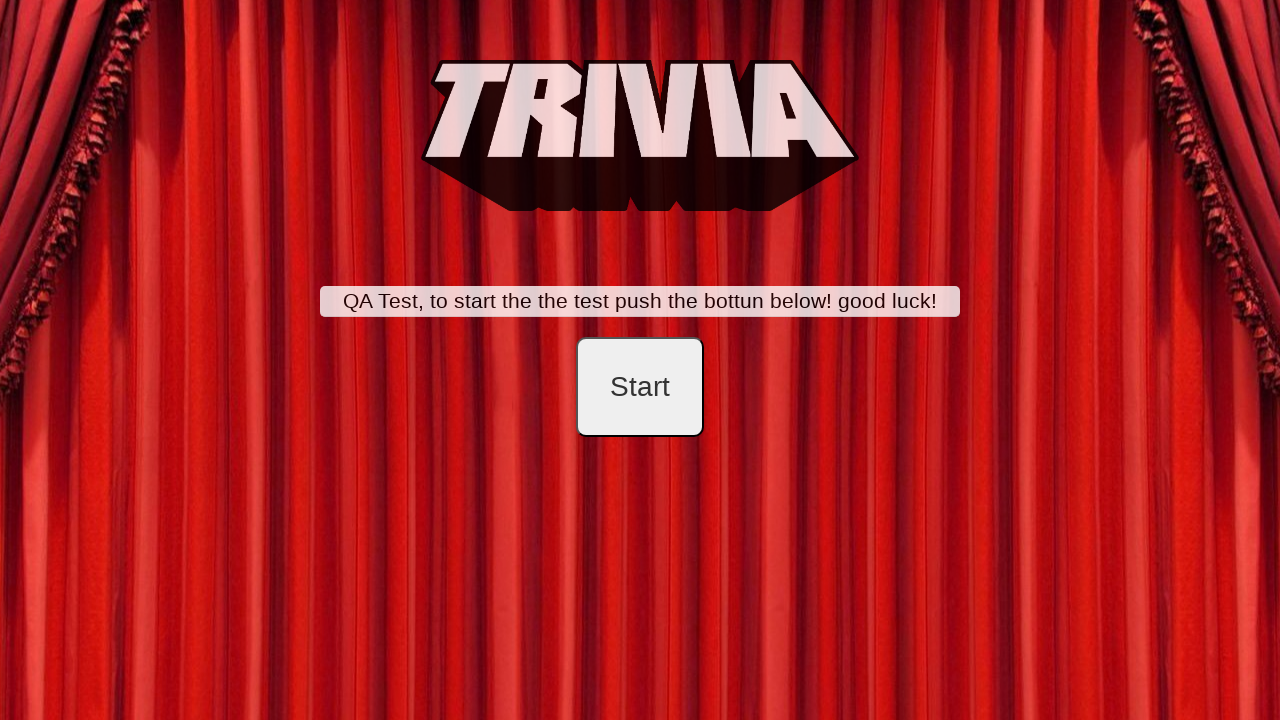

Clicked start button to begin trivia at (640, 387) on #startB
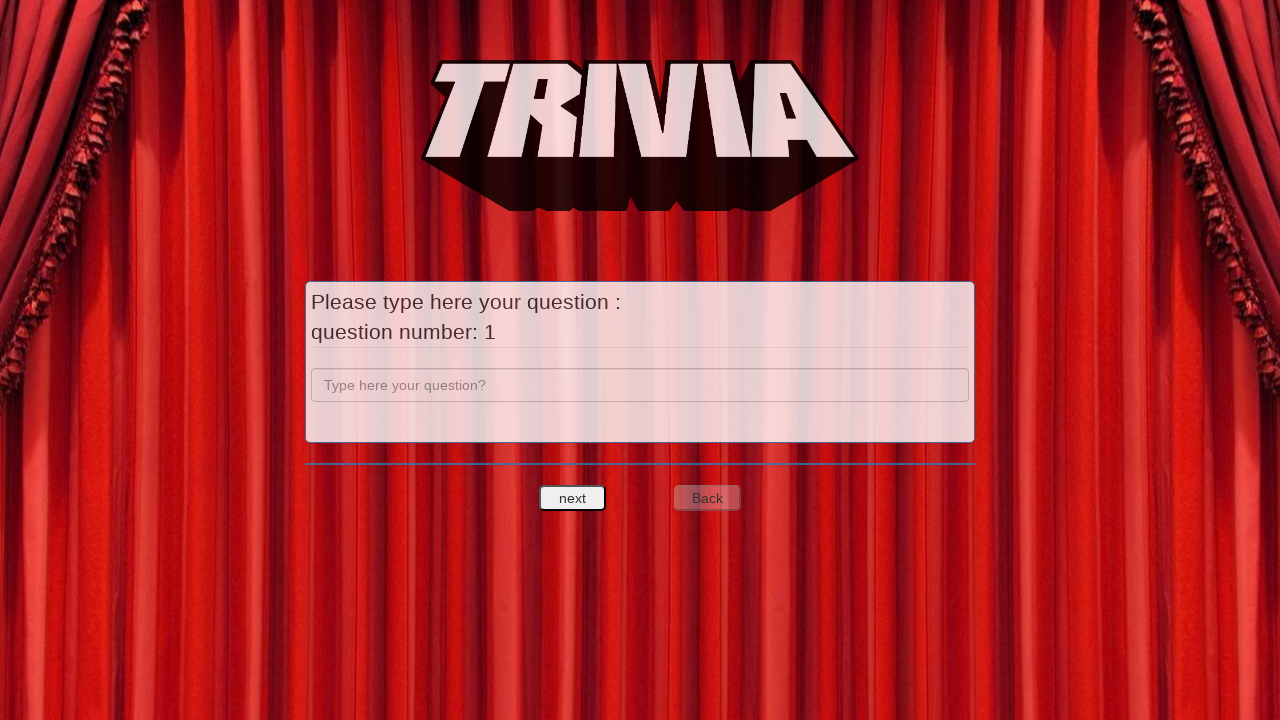

Entered 'a' as answer to question 1 on input[name='question']
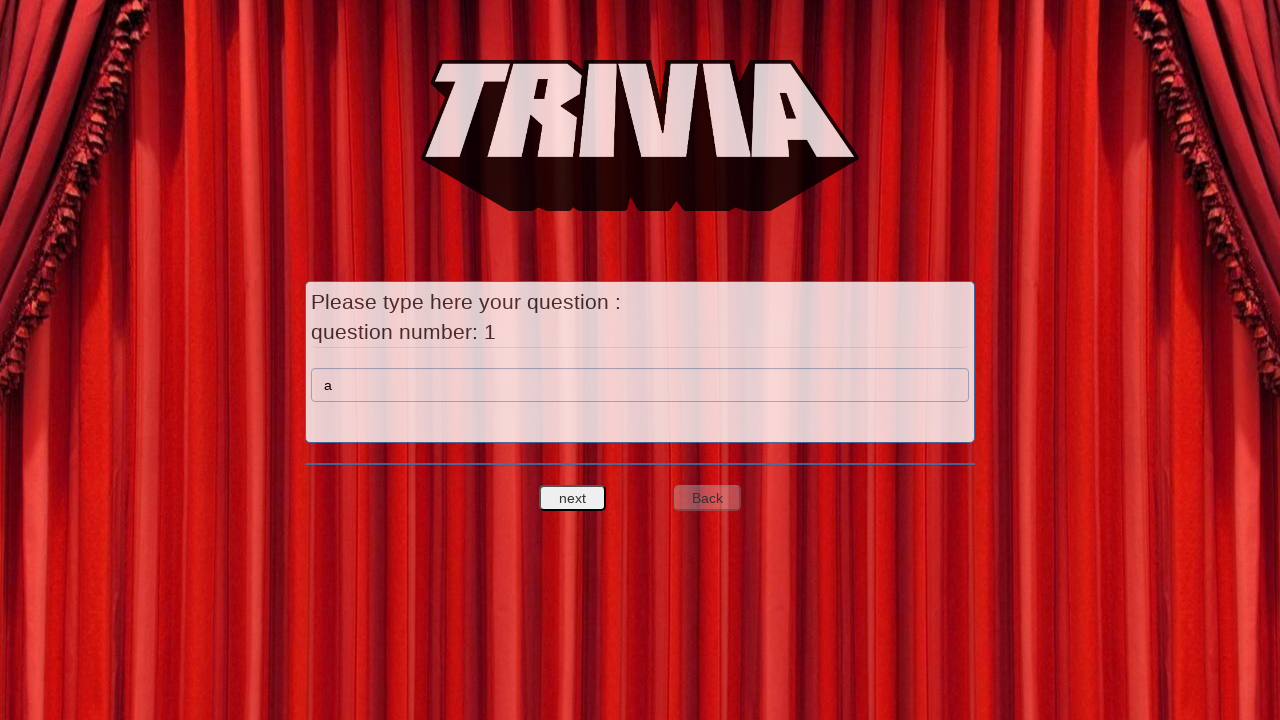

Clicked next question button to proceed to question 2 at (573, 498) on #nextquest
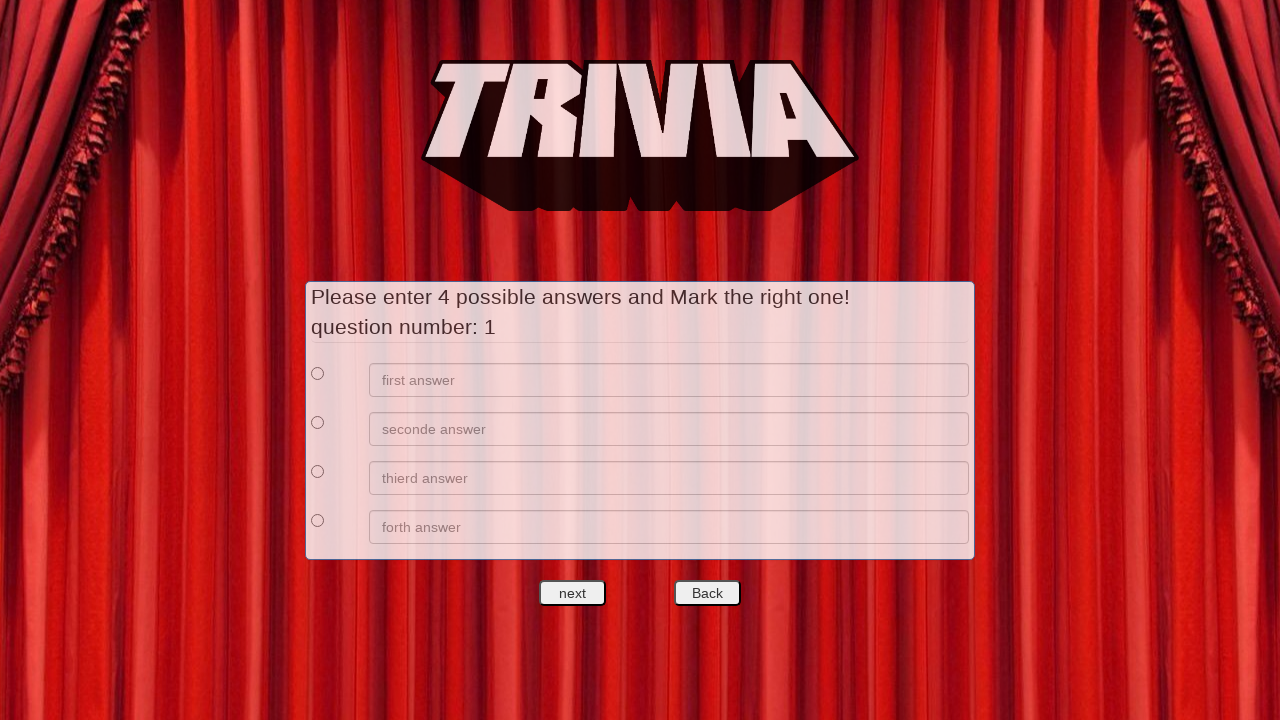

Clicked back button to return to previous question at (707, 593) on #backquest
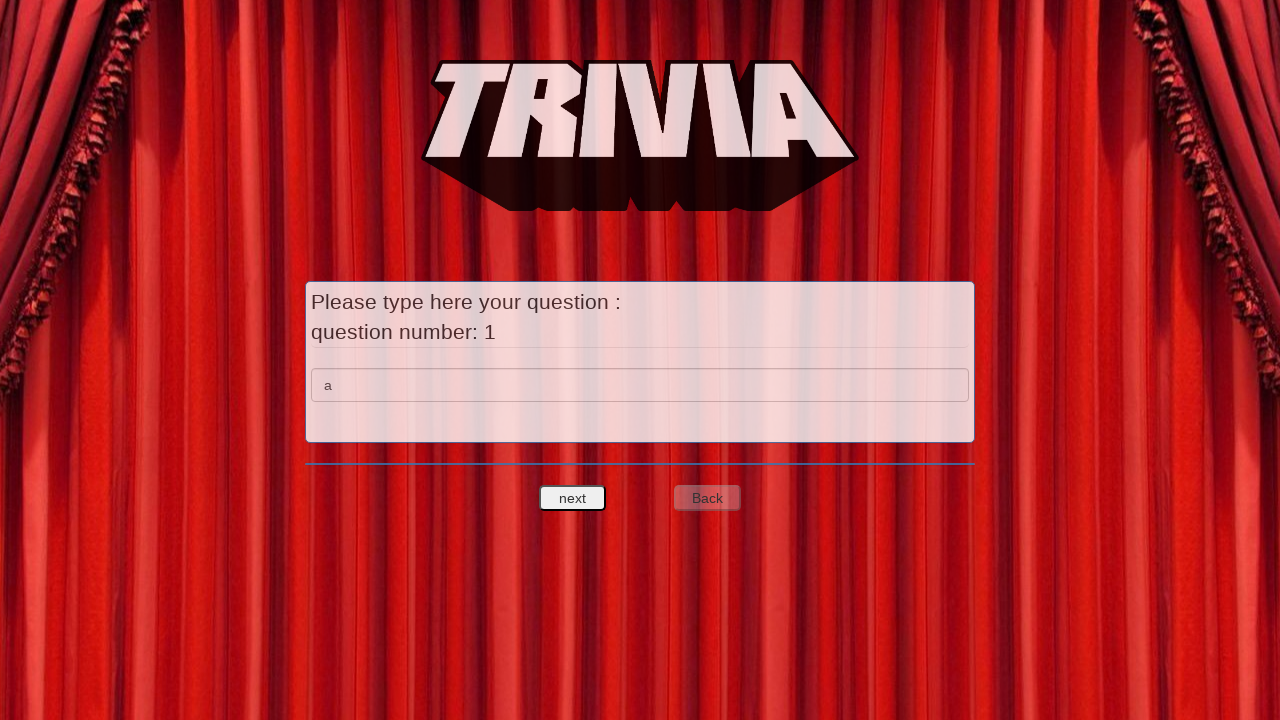

Verified that back button successfully returned to question 1
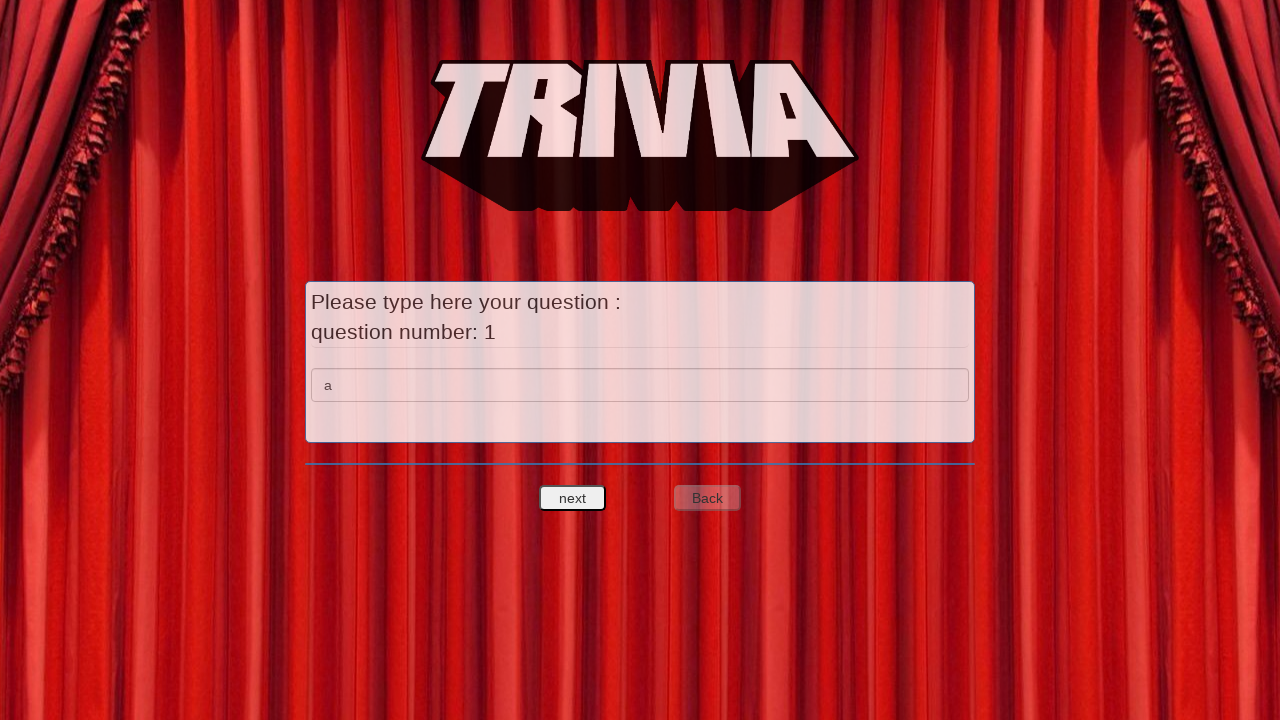

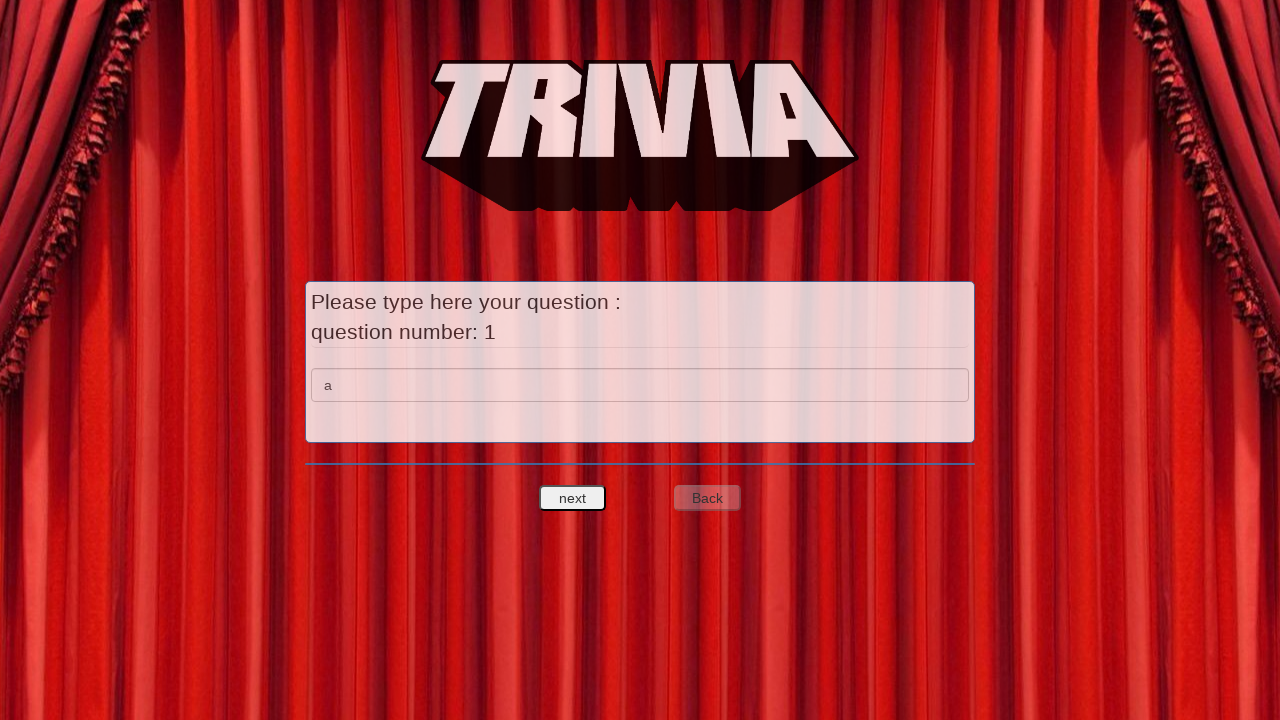